Tests the ability to highlight an element on a page by finding a specific element and applying a visual style (red dashed border) to it using JavaScript execution.

Starting URL: http://the-internet.herokuapp.com/large

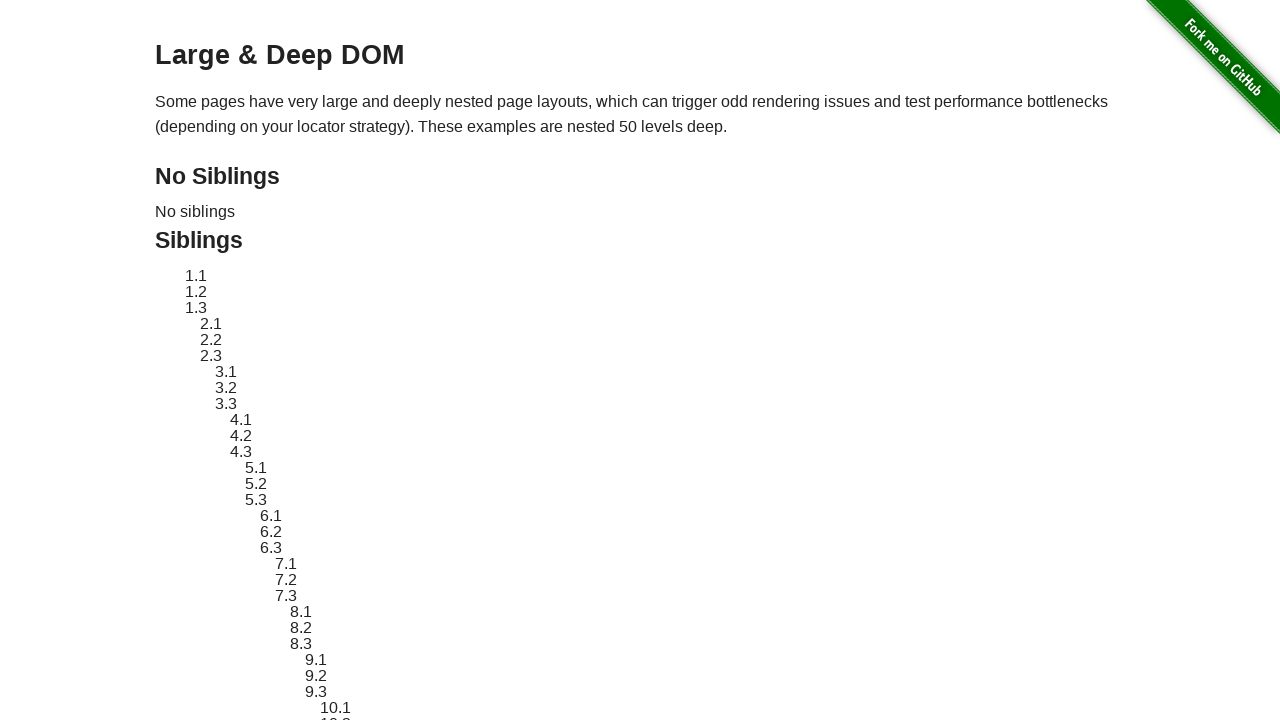

Located element with ID 'sibling-2.3'
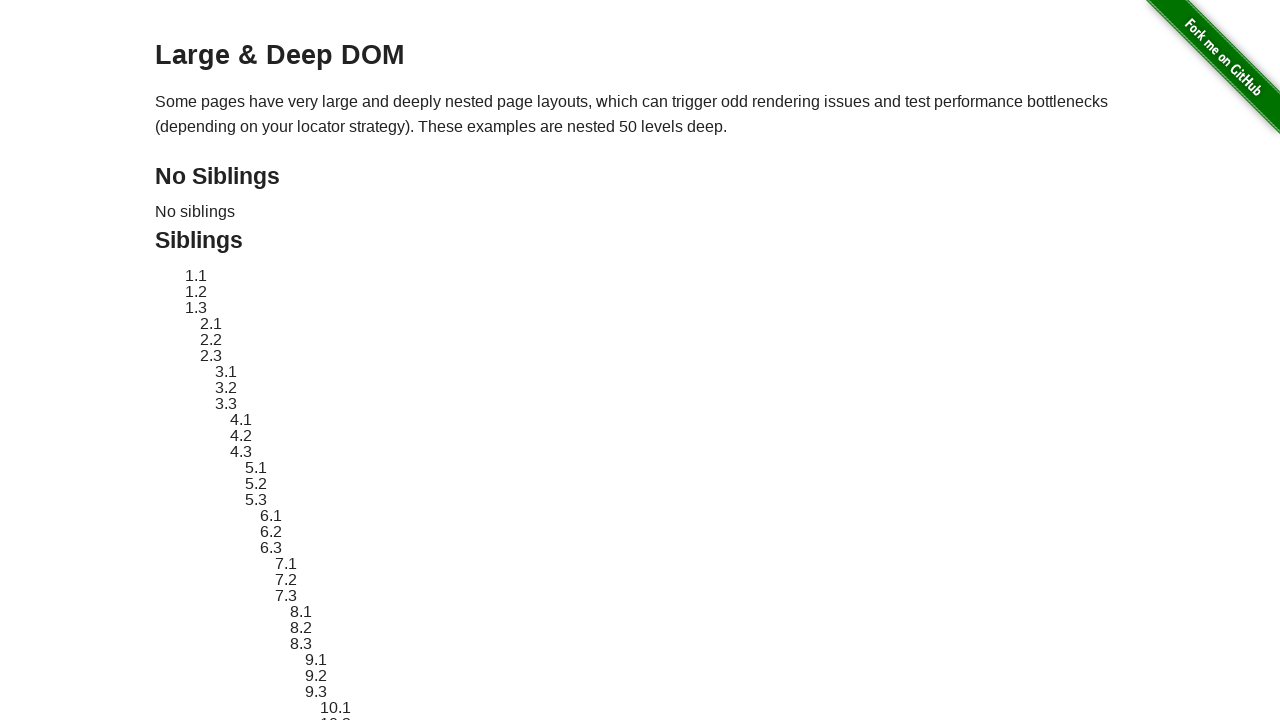

Element became visible
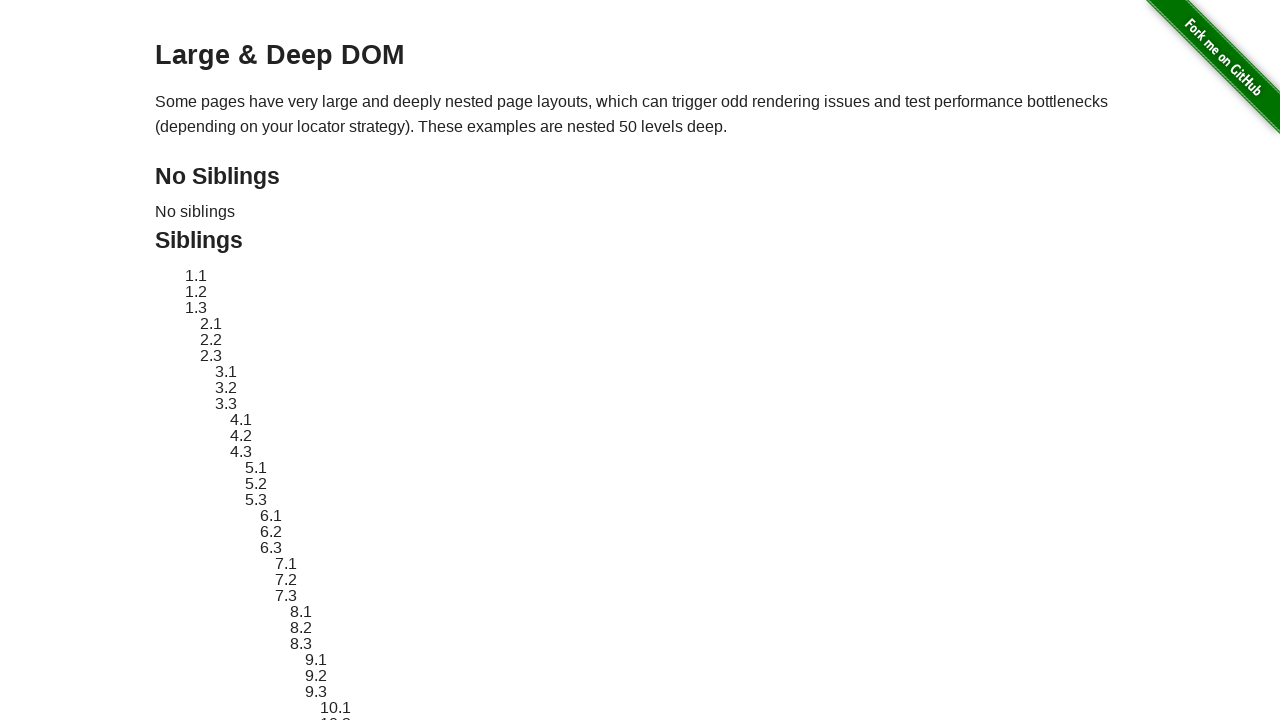

Retrieved and stored original element style
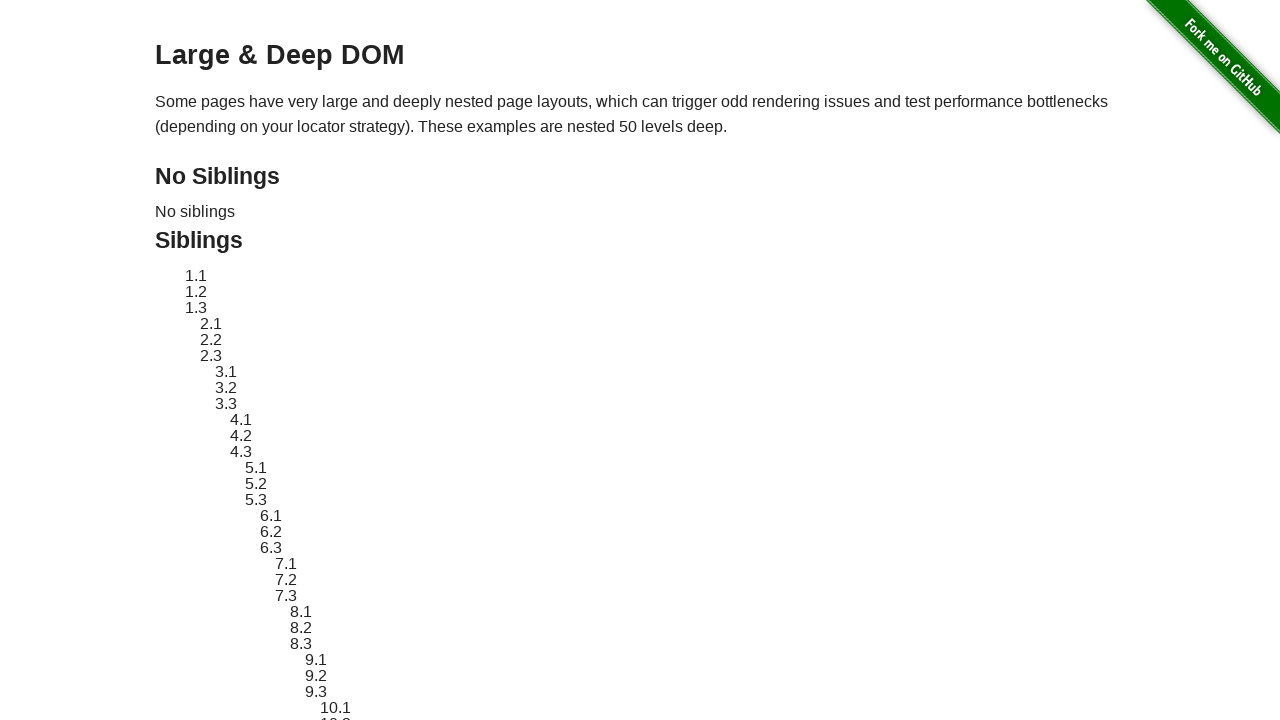

Applied red dashed border highlight to element
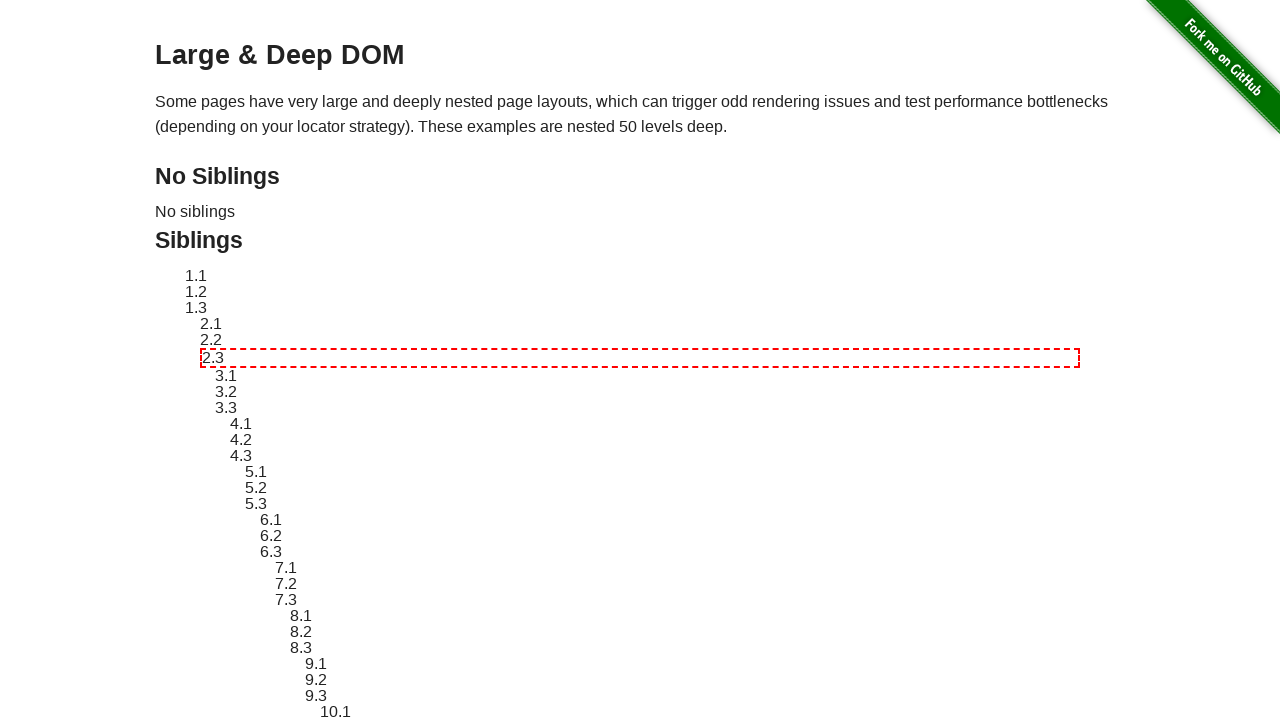

Waited 3 seconds to observe the highlight
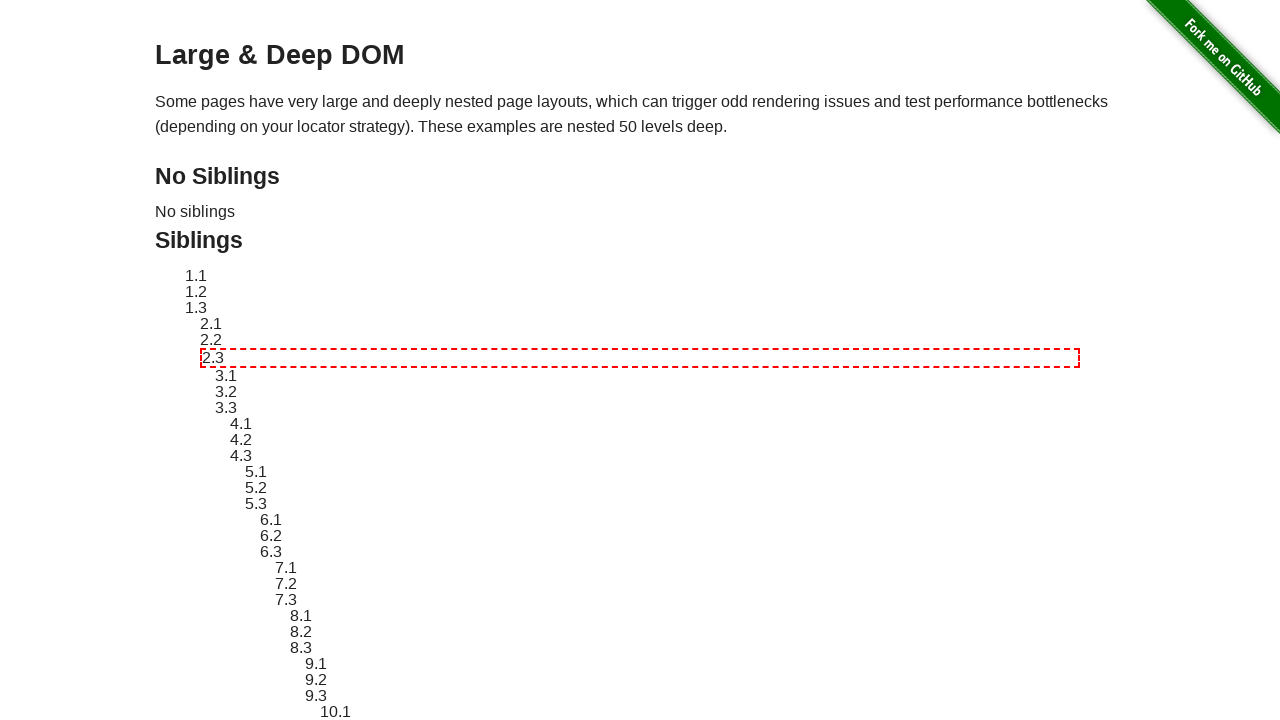

Reverted element style back to original
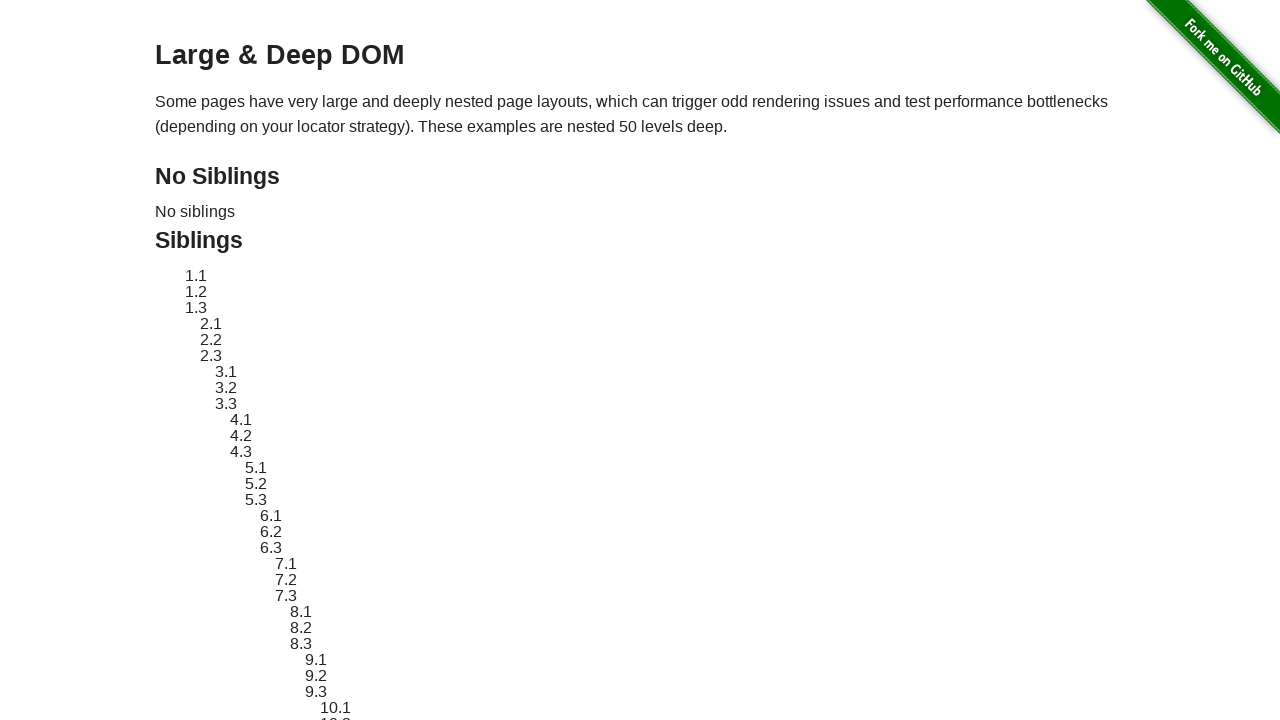

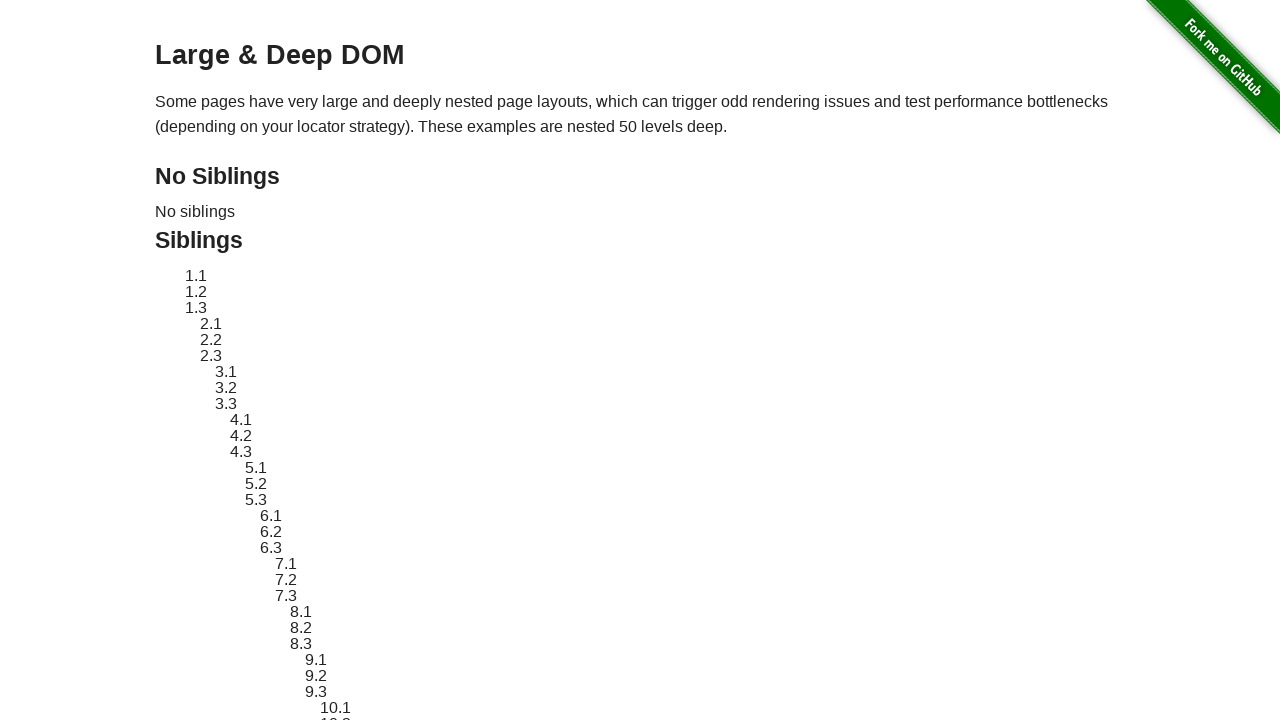